Tests the age form by entering a name and age, submitting the form, and verifying the response message

Starting URL: https://kristinek.github.io/site/examples/age

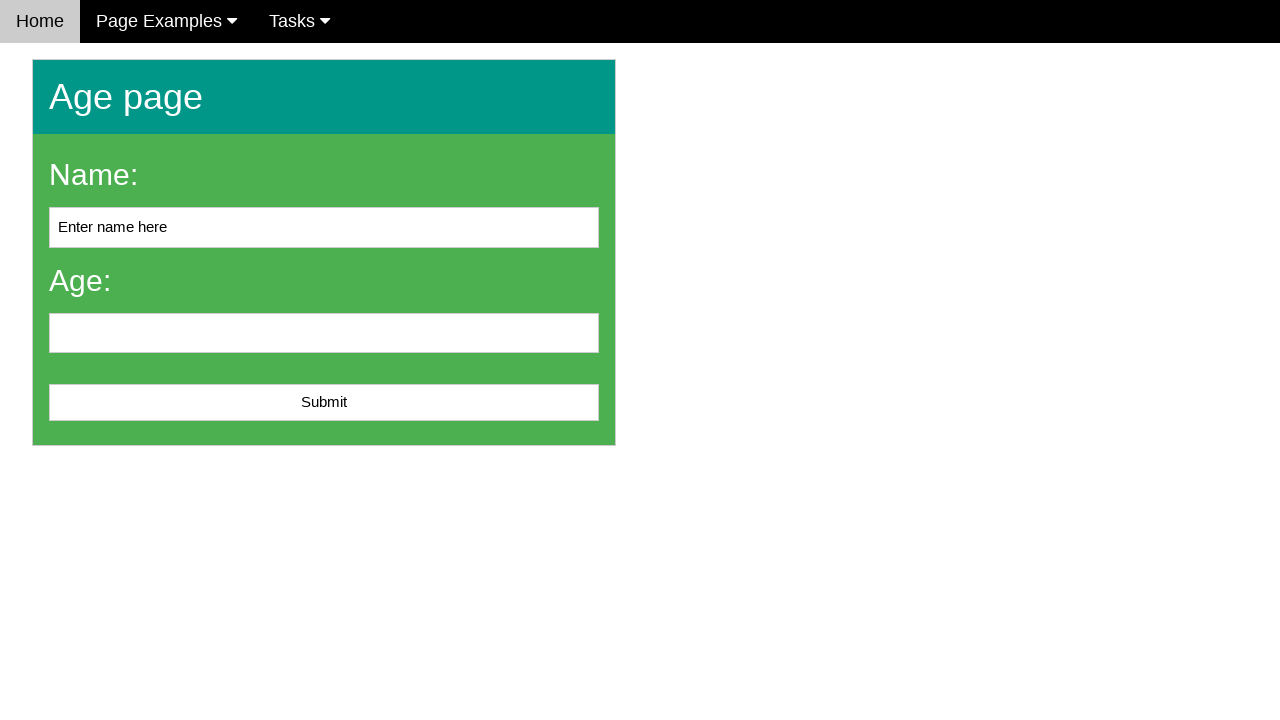

Navigated to age form page
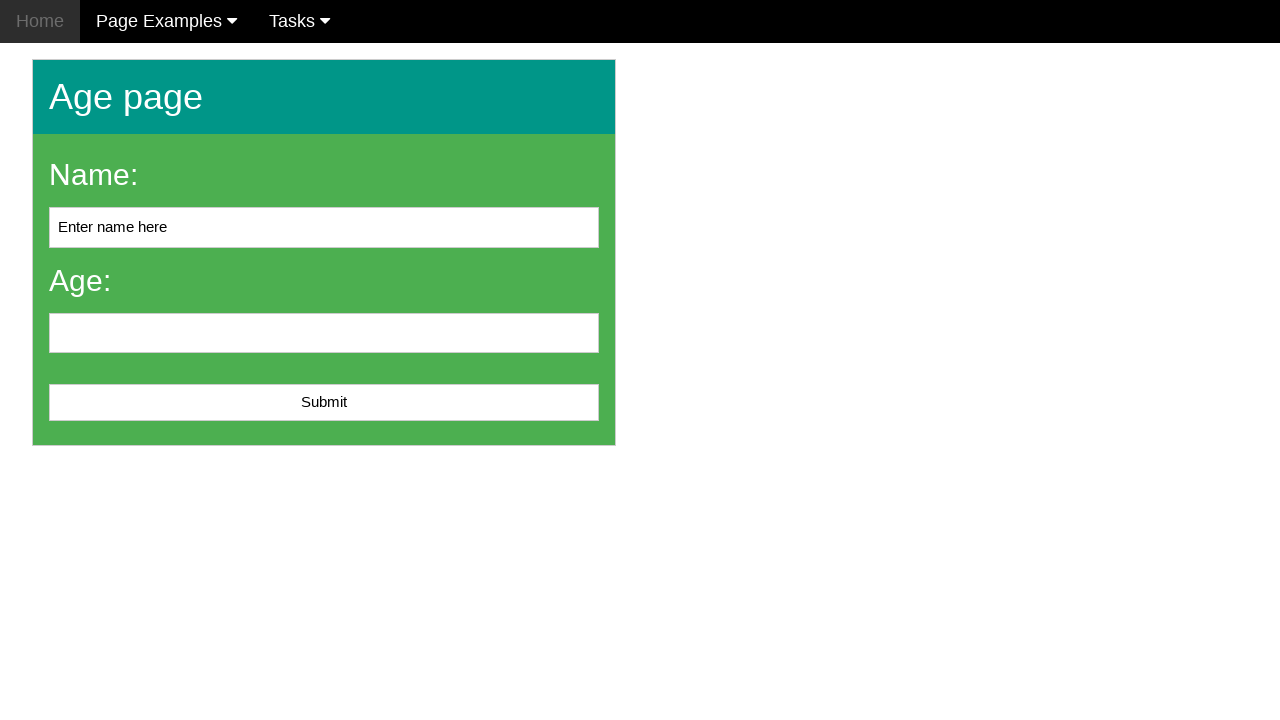

Filled name field with 'John Smith' on #name
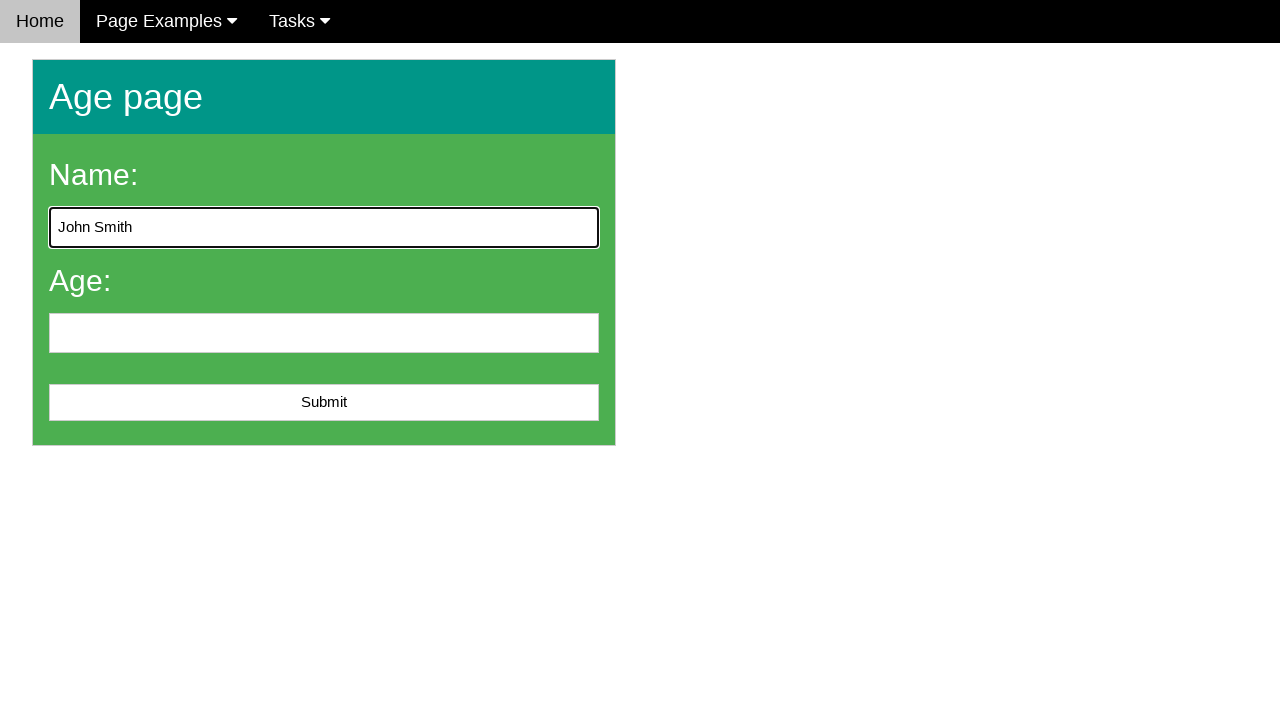

Filled age field with '25' on #age
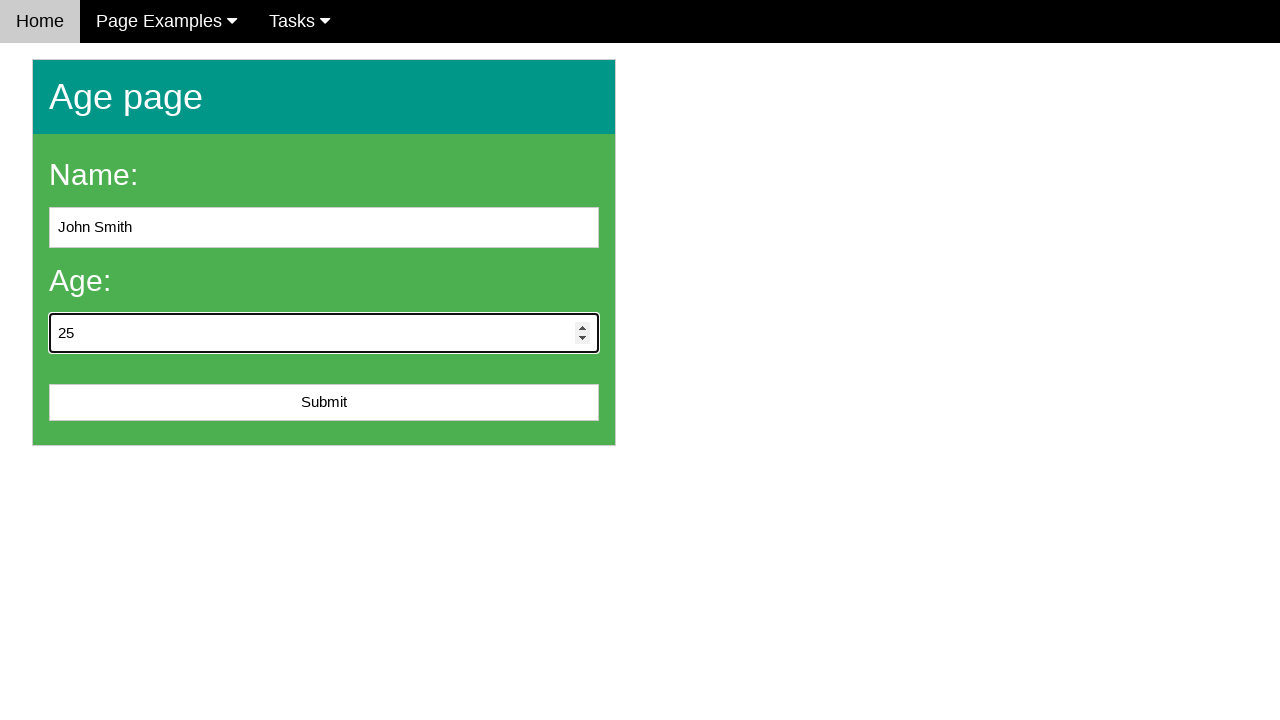

Clicked submit button to submit the form at (324, 403) on #Submit
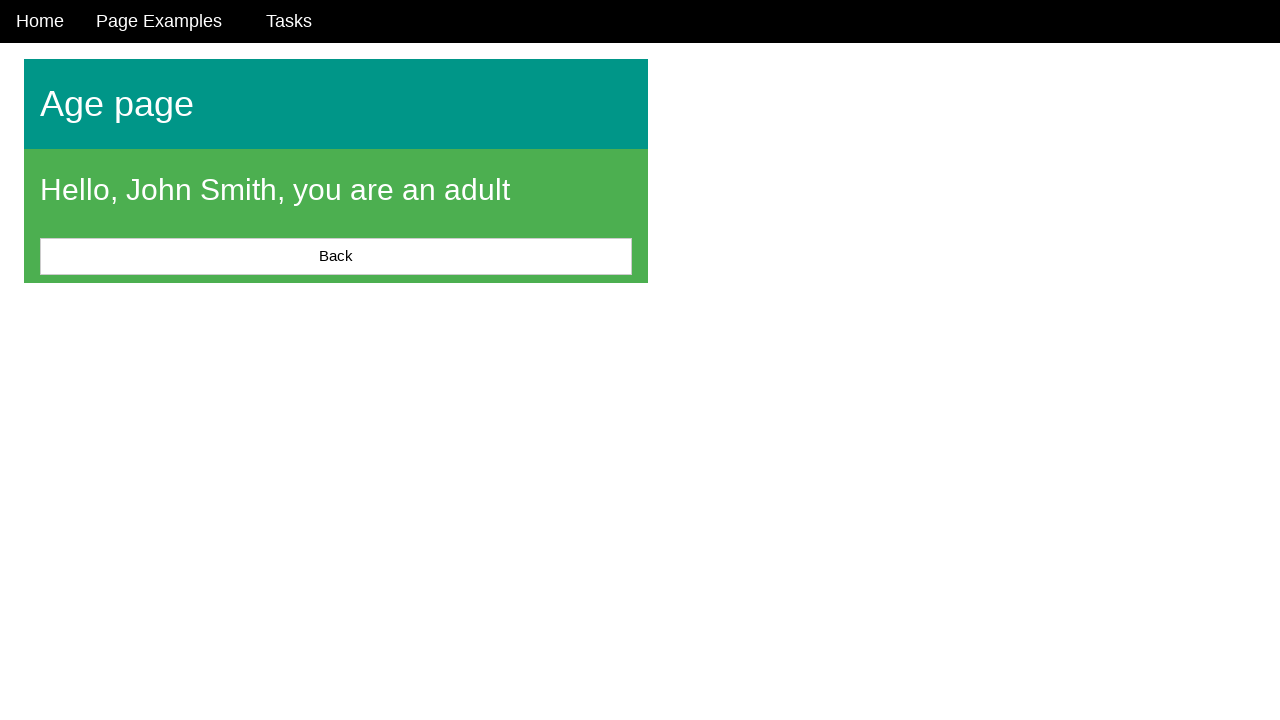

Response message element appeared
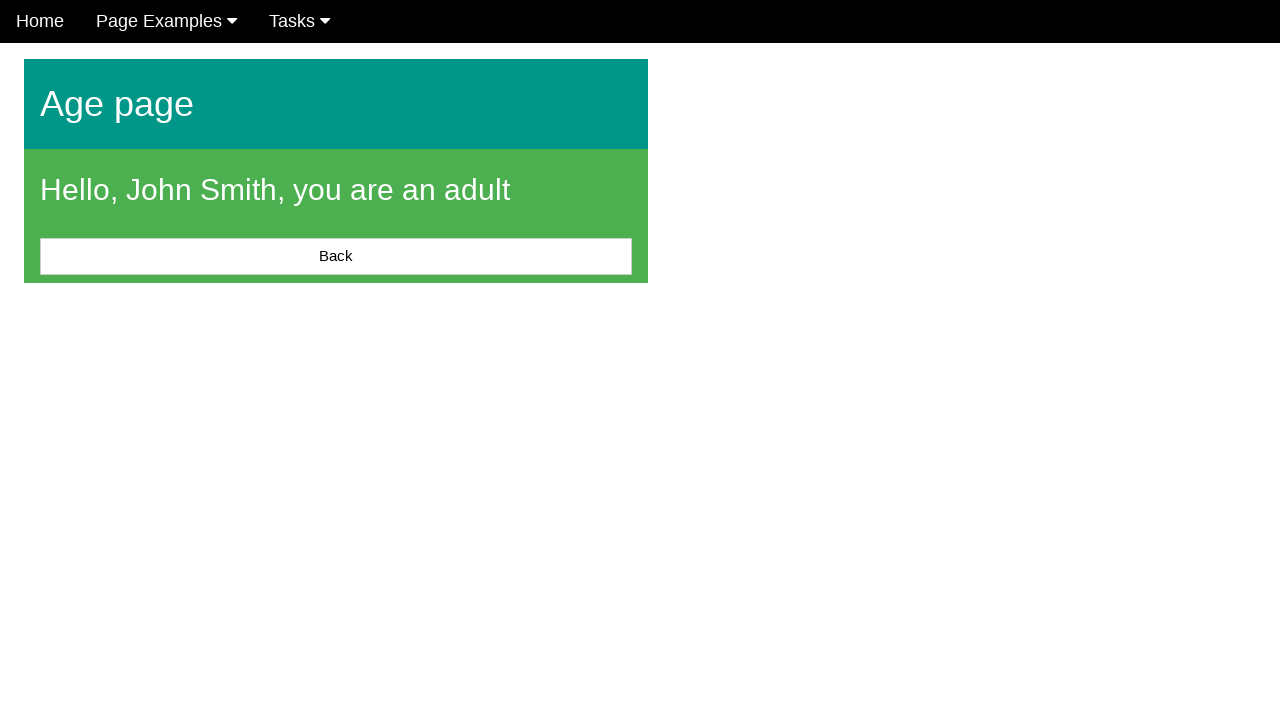

Located response message element
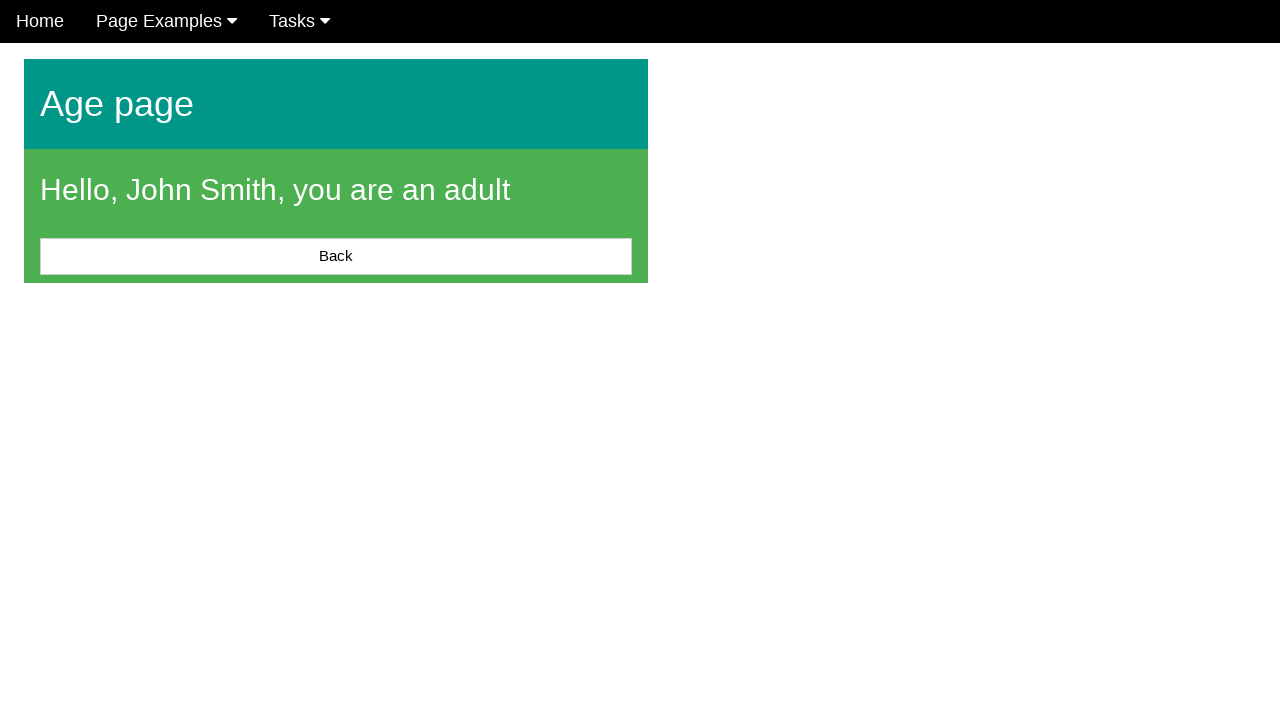

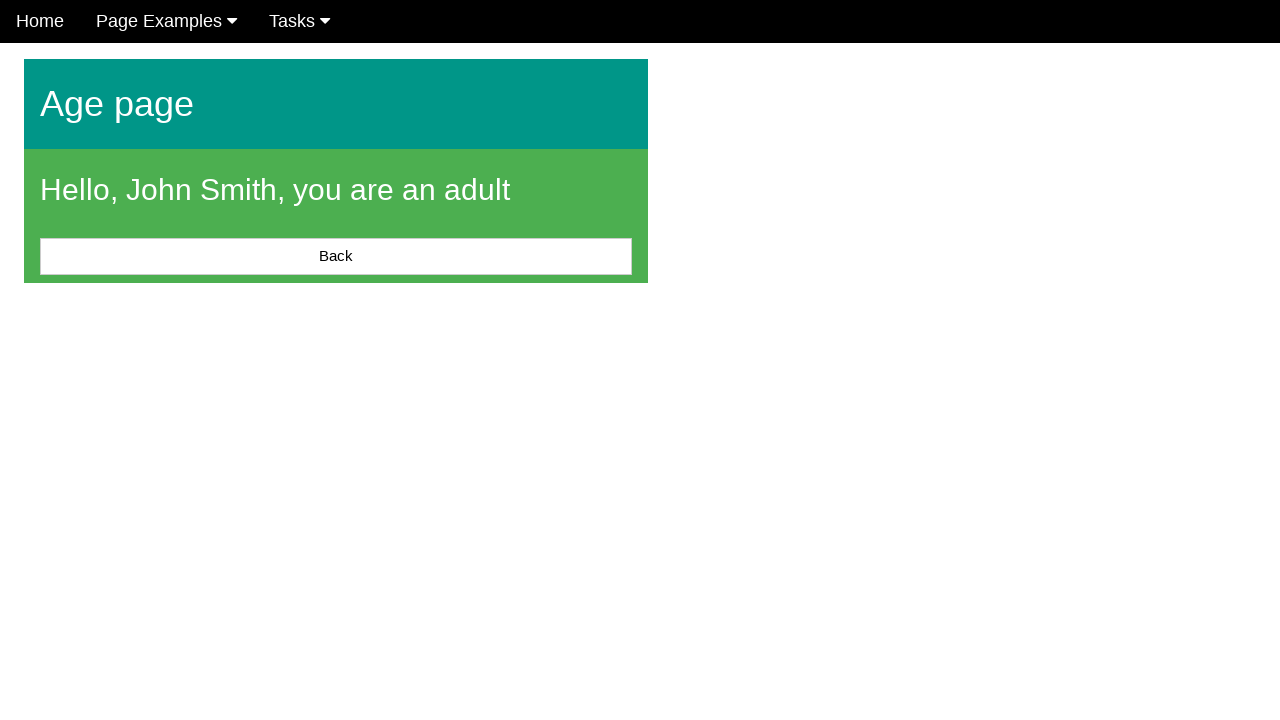